Tests window handling functionality by opening a LinkedIn link in a new window, switching between windows, and verifying titles and URLs

Starting URL: https://etrain.info/in

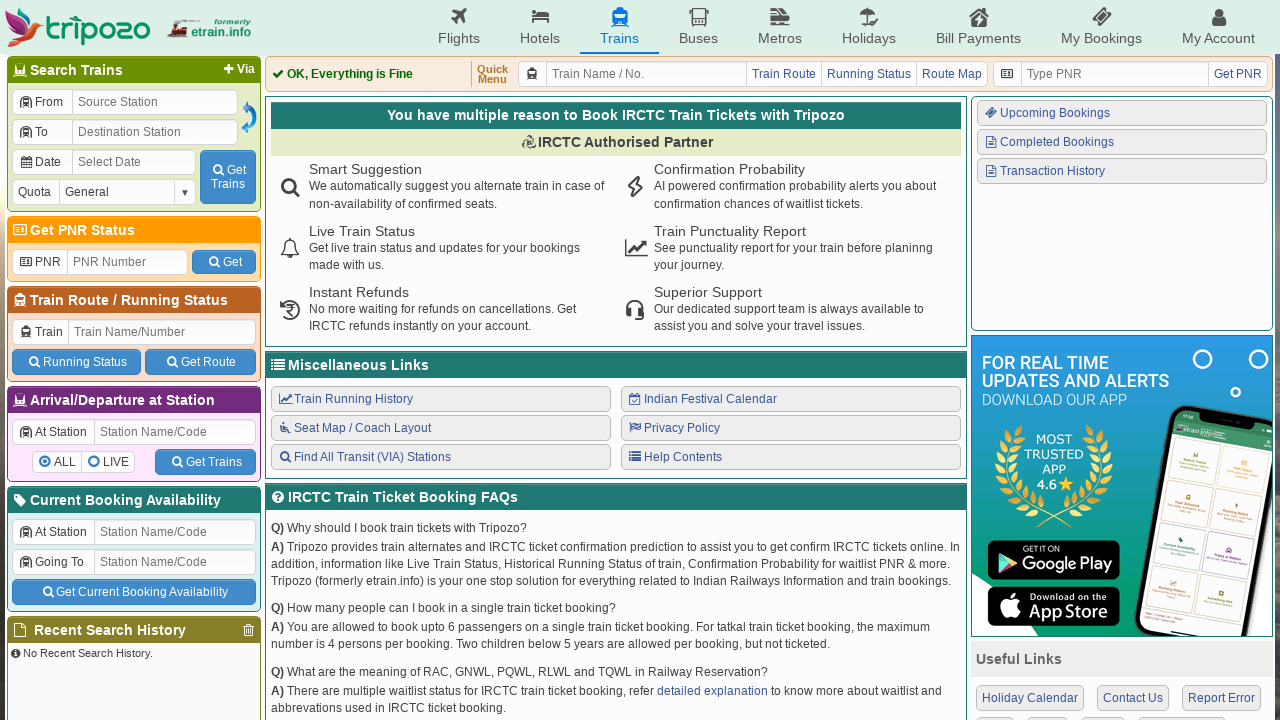

Clicked LinkedIn icon to open in new window at (1116, 536) on xpath=//i[@class='icon-linkedin']
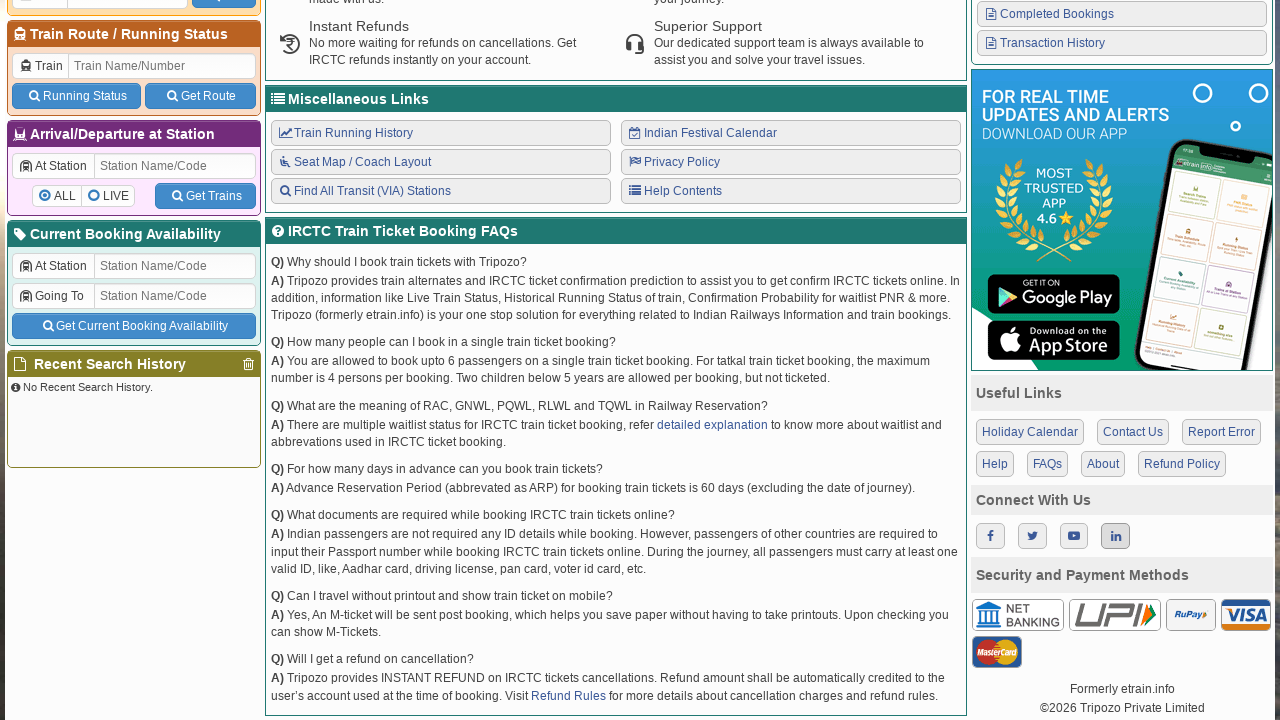

Popup window captured
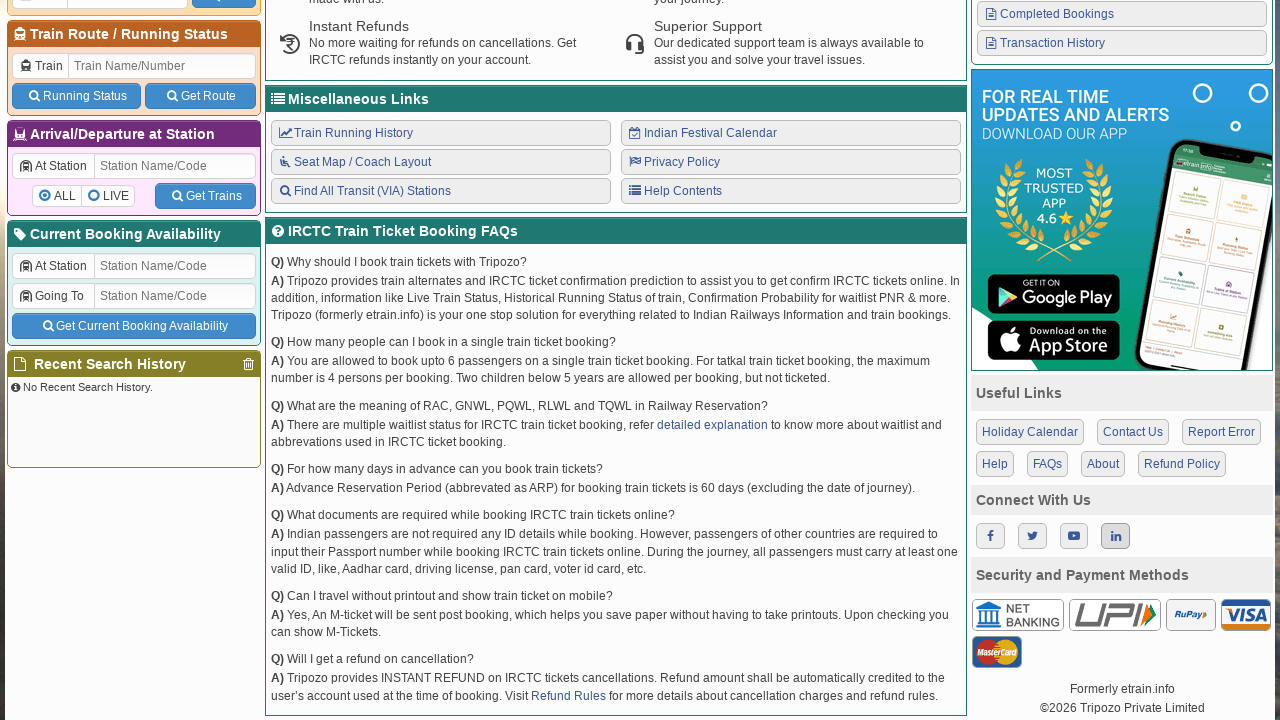

LinkedIn page finished loading
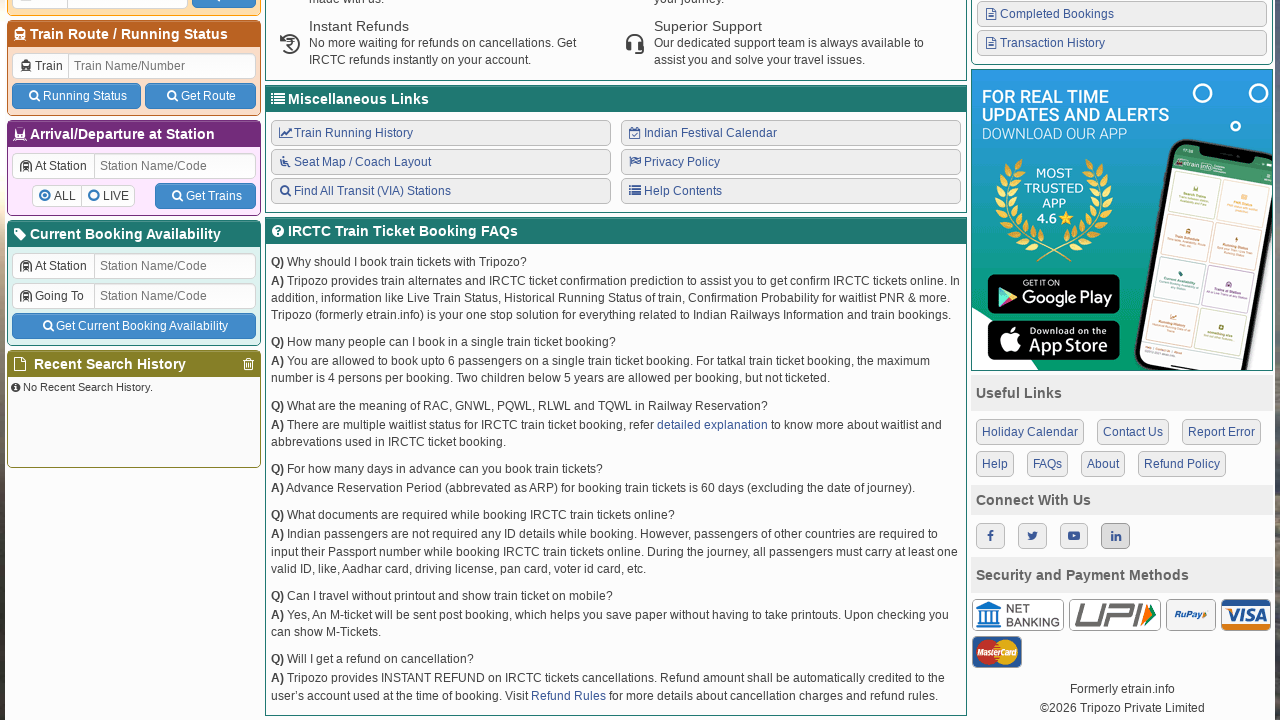

LinkedIn page title retrieved: 
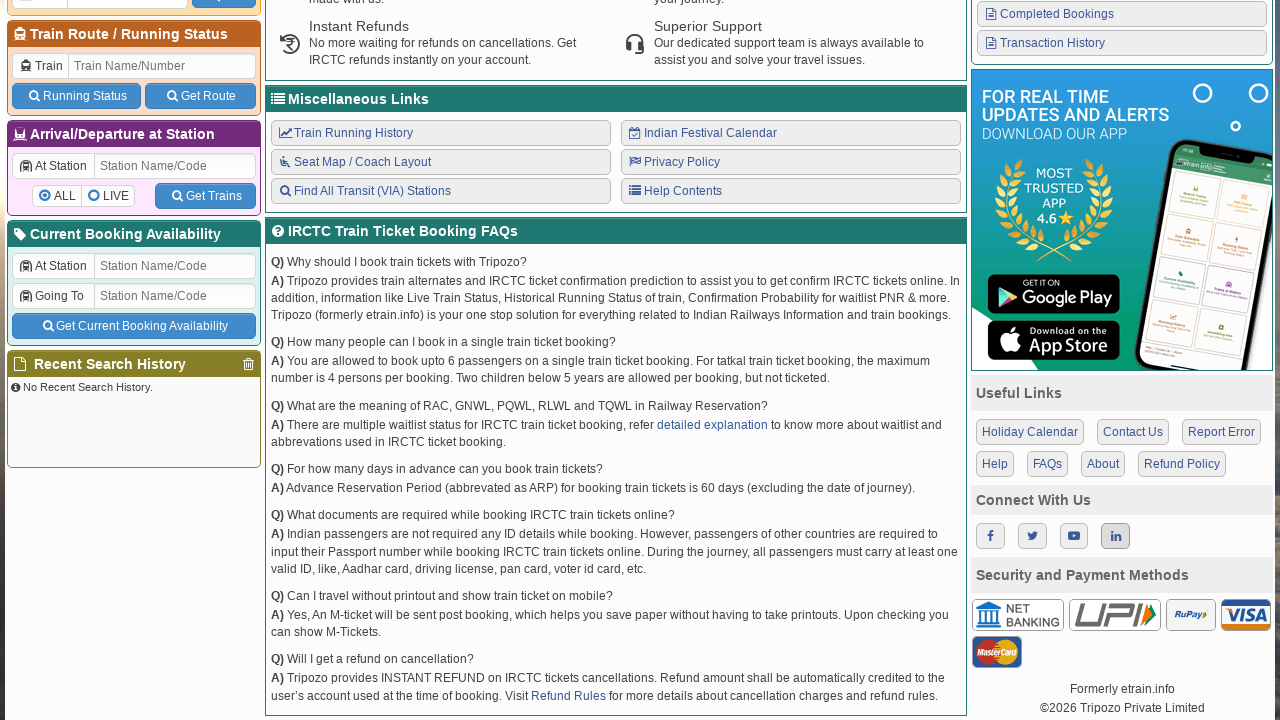

LinkedIn page URL retrieved: chrome-error://chromewebdata/
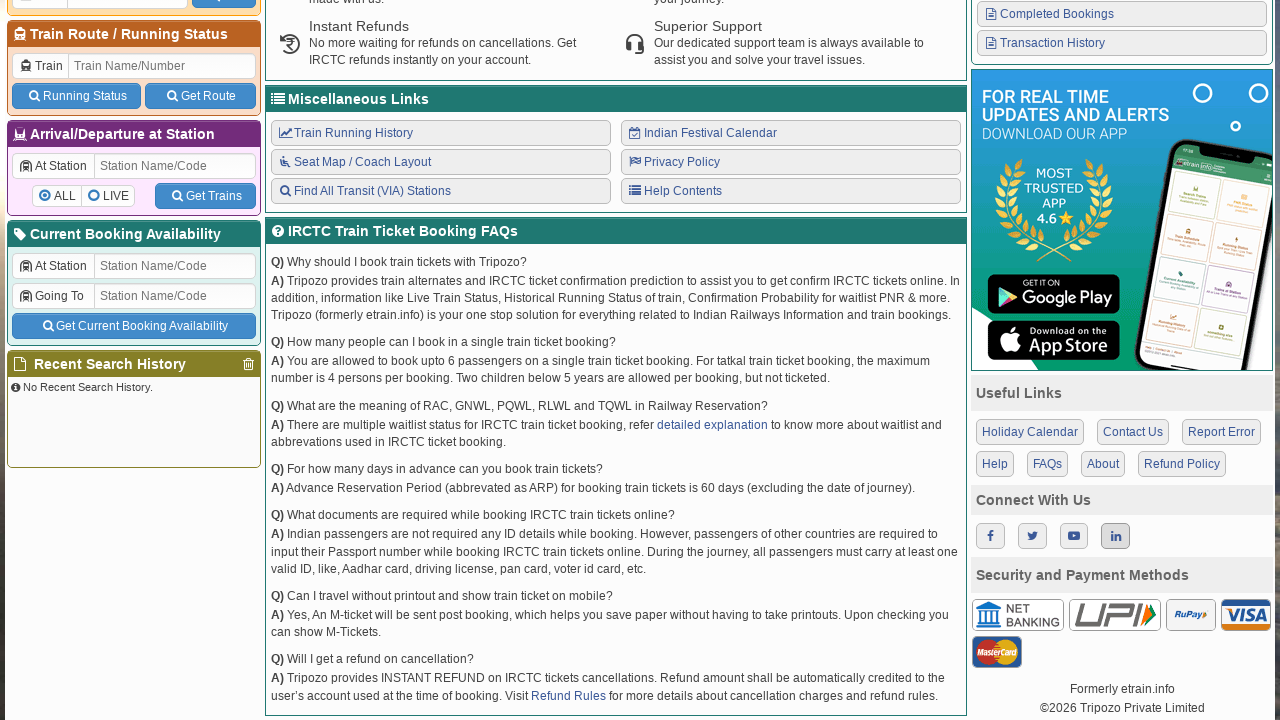

Main page title retrieved: Indian Railways Reservation Enquiry, IRCTC Booking, PNR Status, Live Running Status, Running History, Schedule, Route Map, Confirmation Chances, Arrival/Departure, Fare, Indian Rail - etrain.info : Complete Railway Information
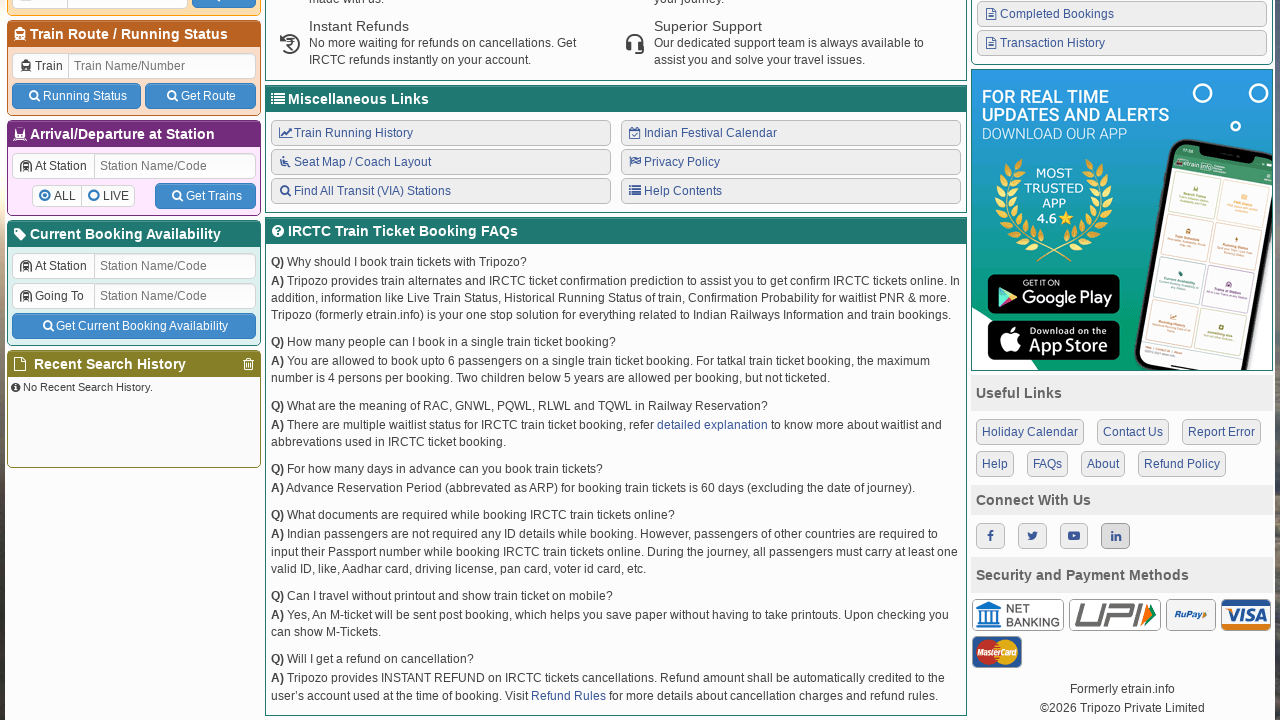

Main page URL retrieved: https://etrain.info/in
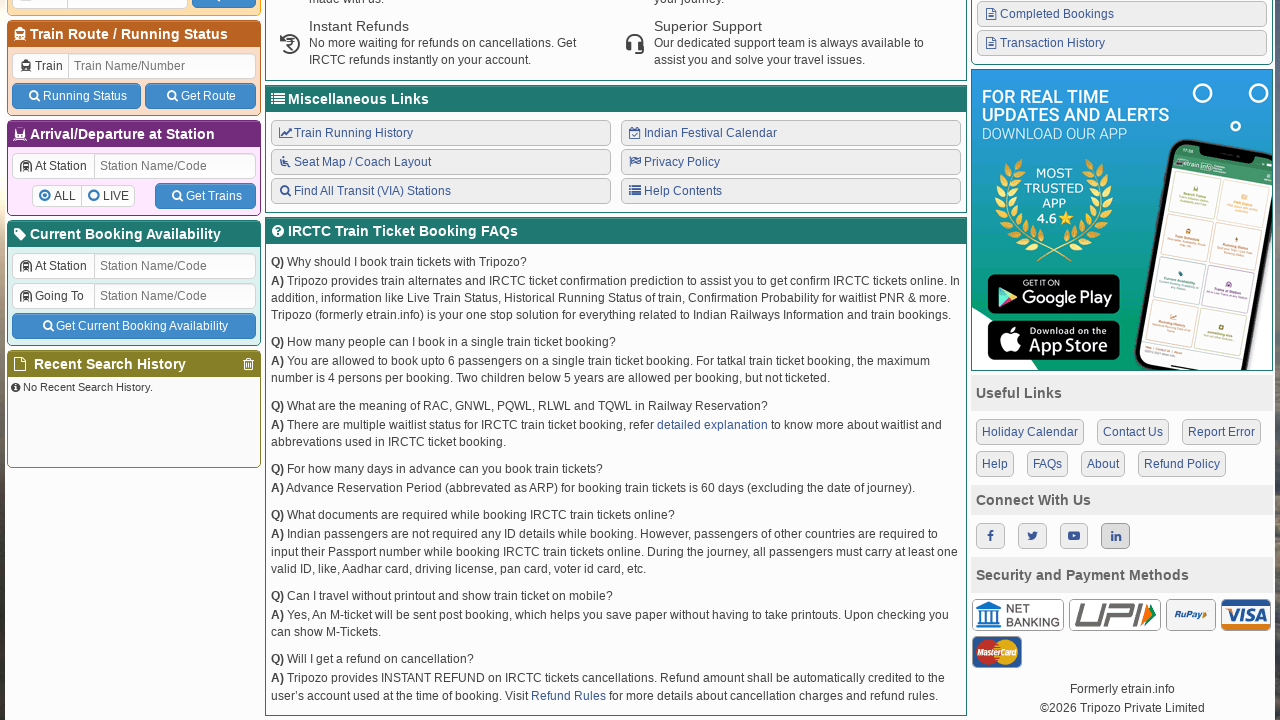

Closed LinkedIn popup window
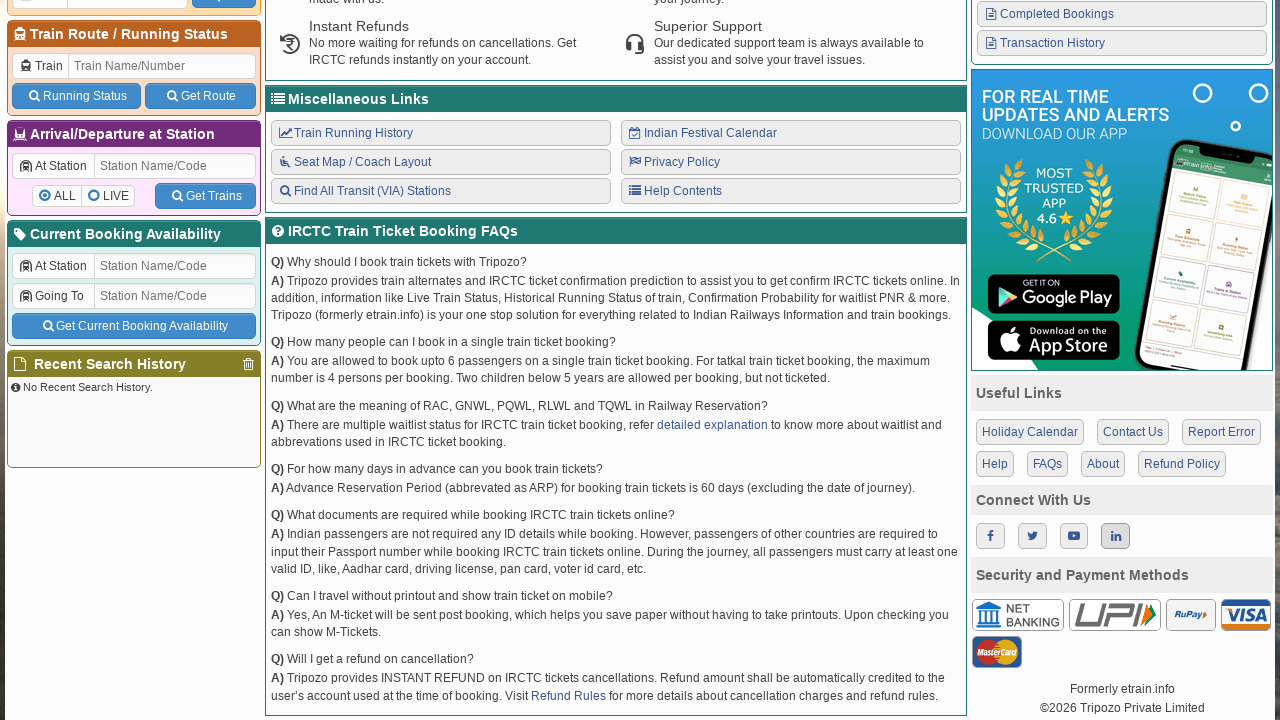

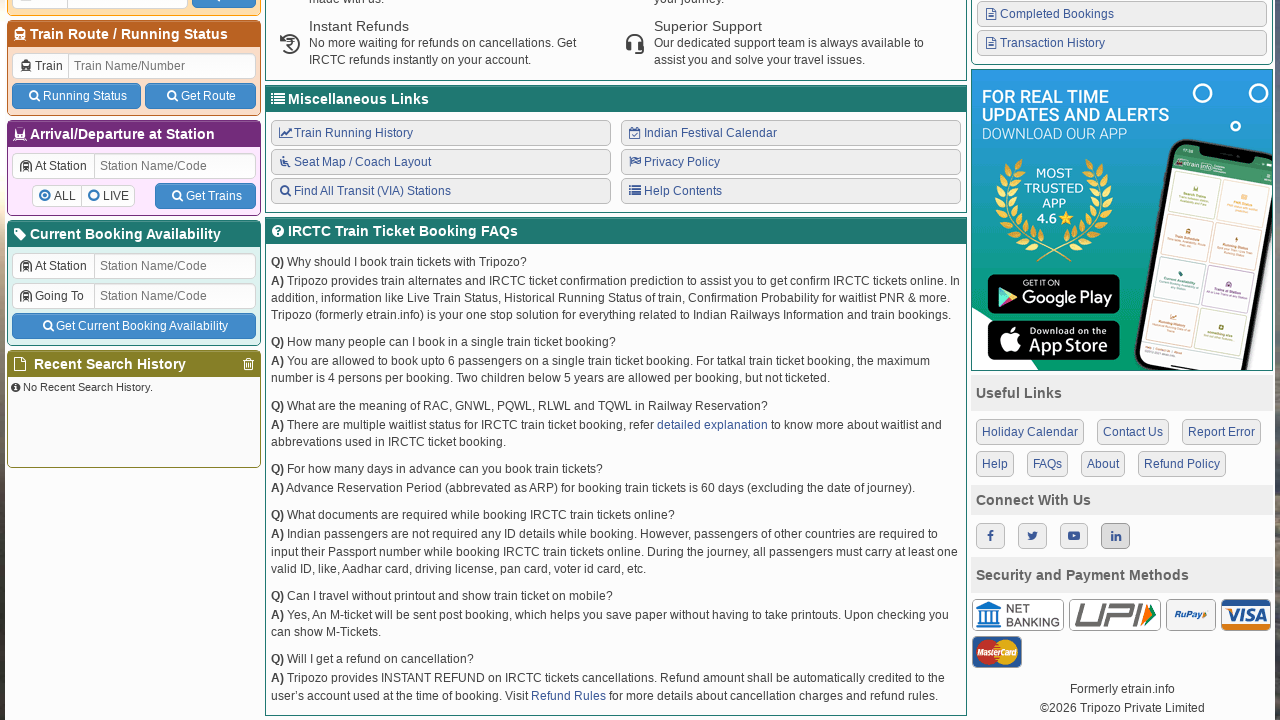